Tests registration form with blank spaces of length 10 in the username field

Starting URL: https://buggy.justtestit.org/register

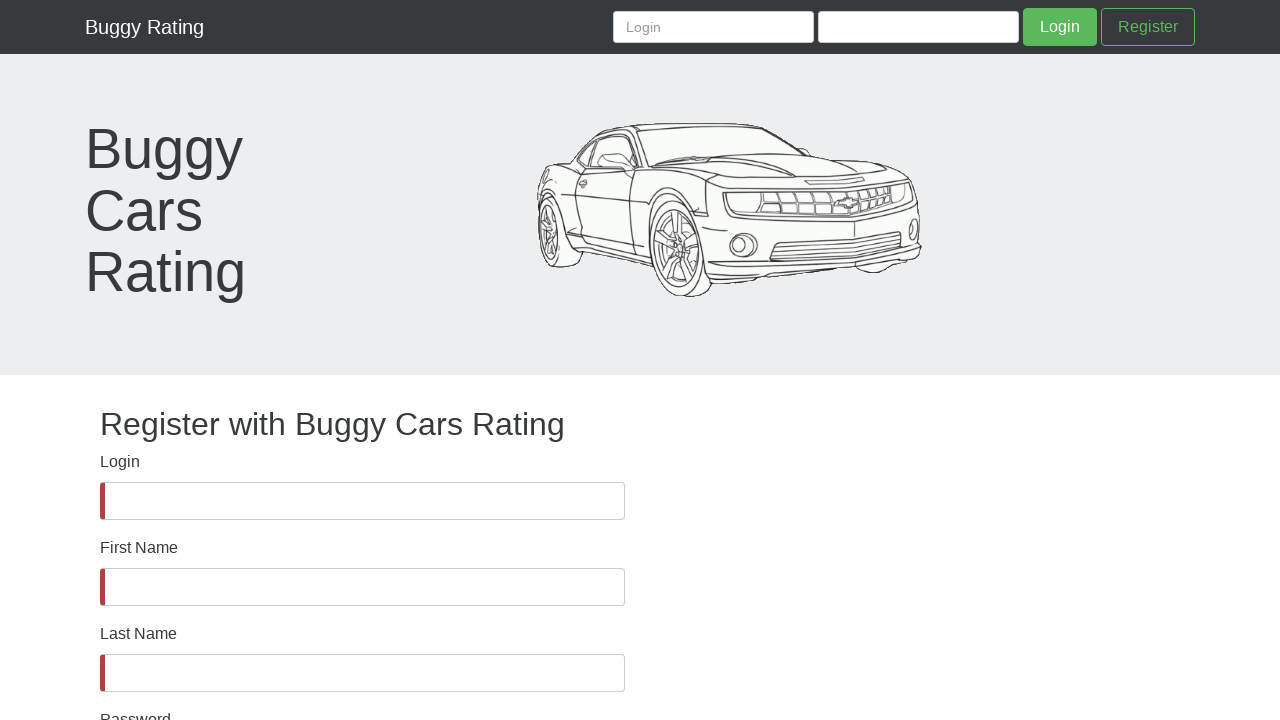

Username field is visible
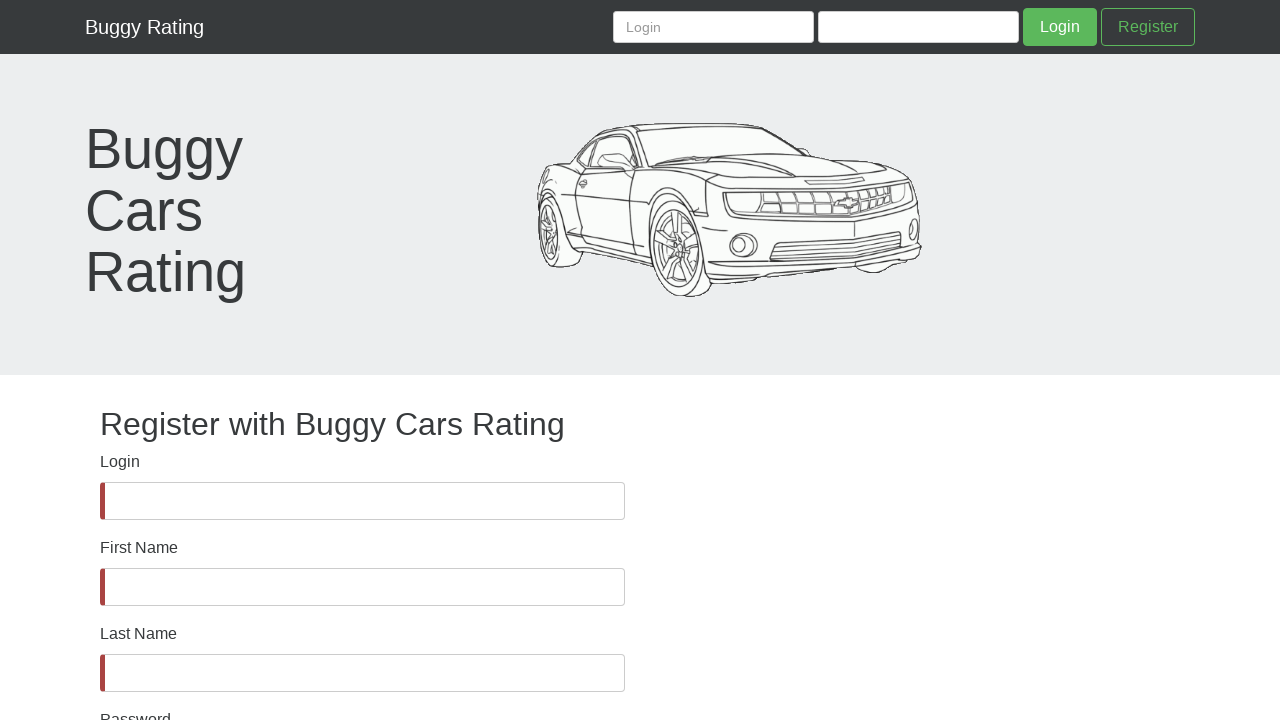

Filled username field with 10 blank spaces on #username
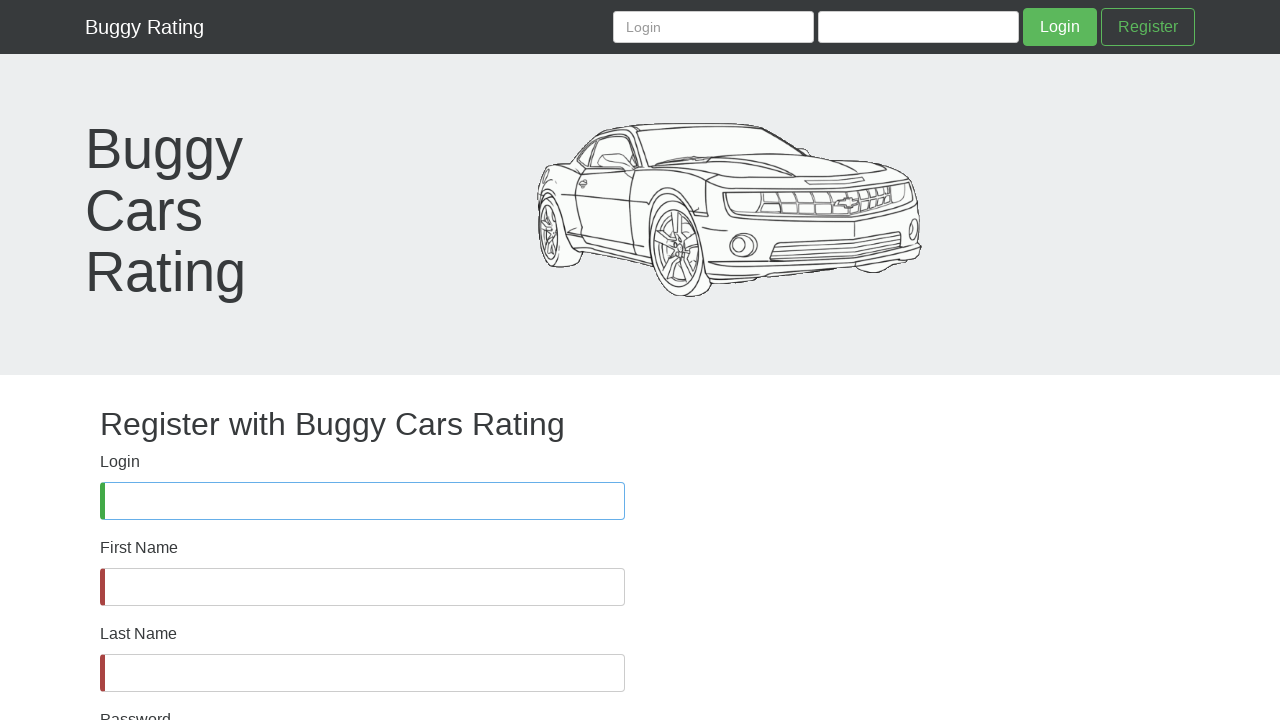

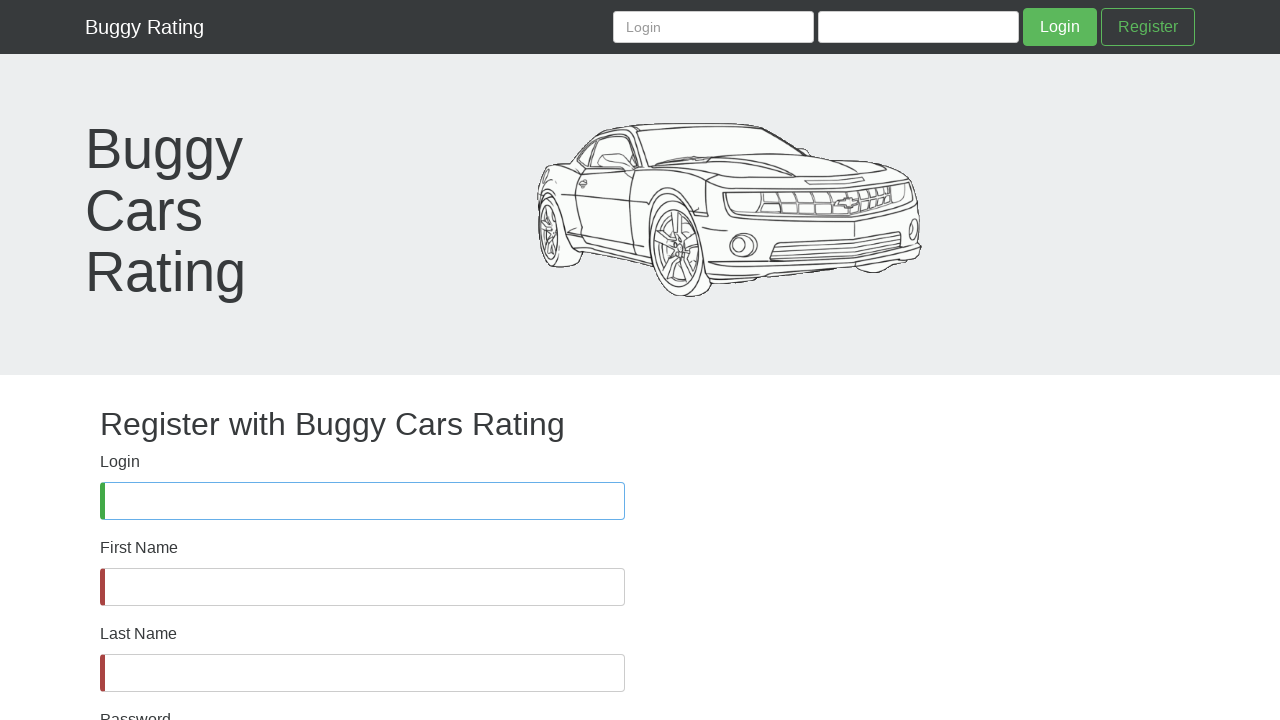